Tests alert handling functionality by entering a name, triggering a confirmation alert, and dismissing it

Starting URL: https://www.rahulshettyacademy.com/AutomationPractice/

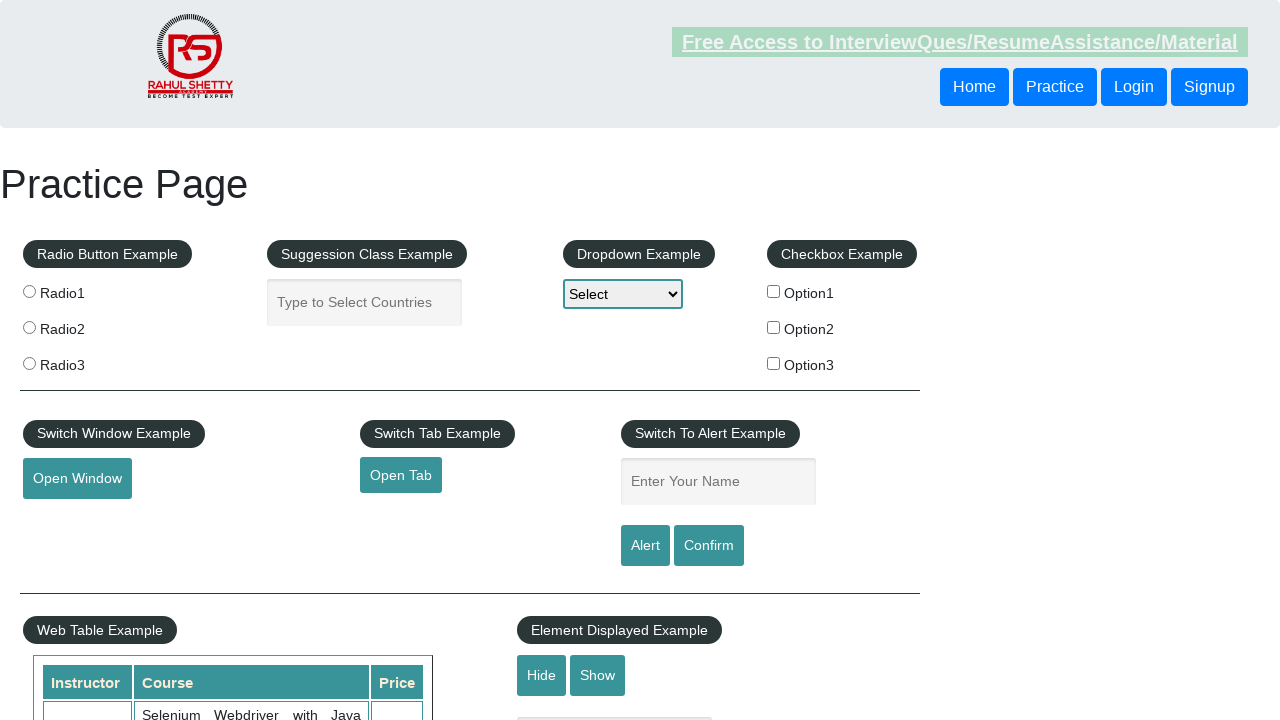

Entered name 'Ephrone' in the name input field on #name
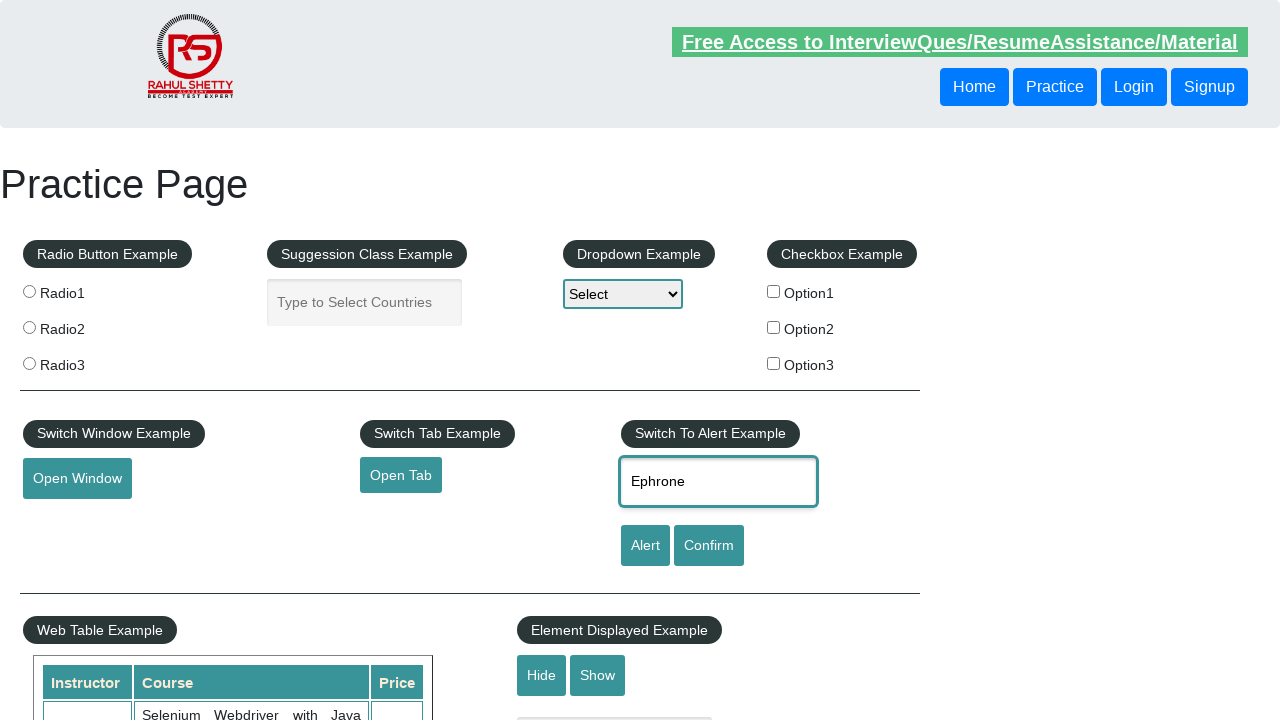

Clicked confirm button to trigger alert at (709, 546) on #confirmbtn
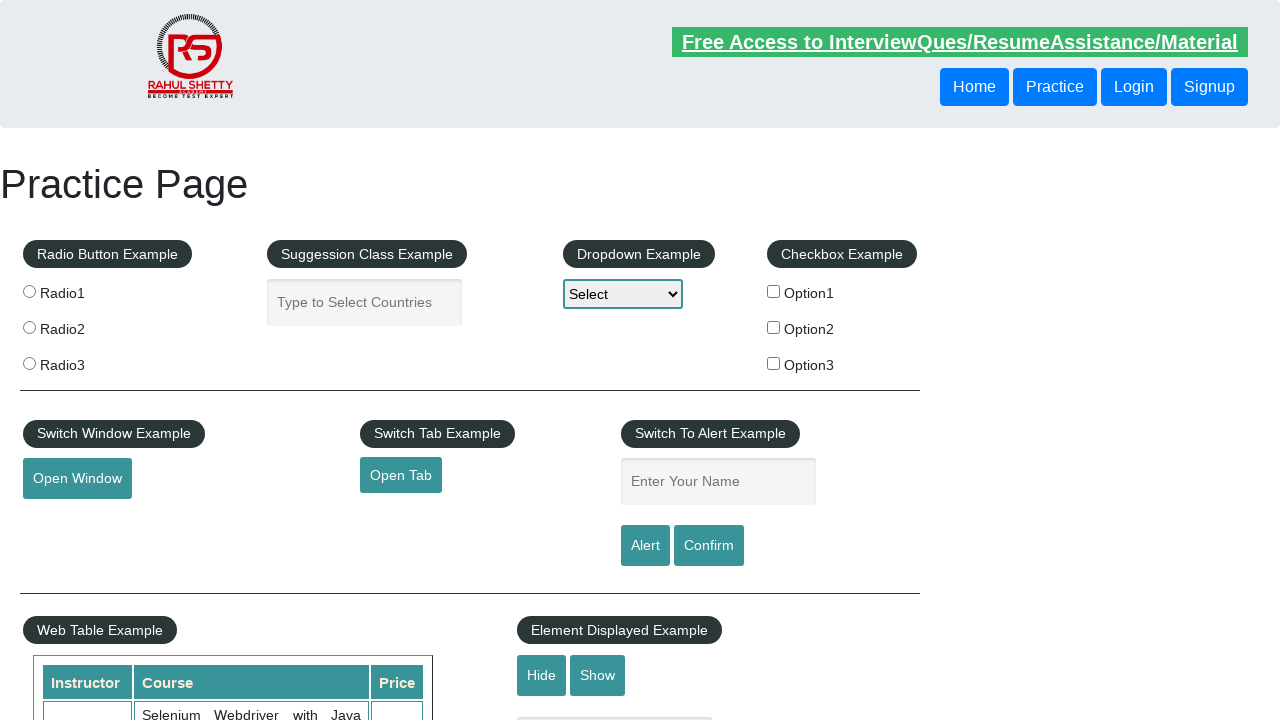

Set up dialog handler to dismiss alert
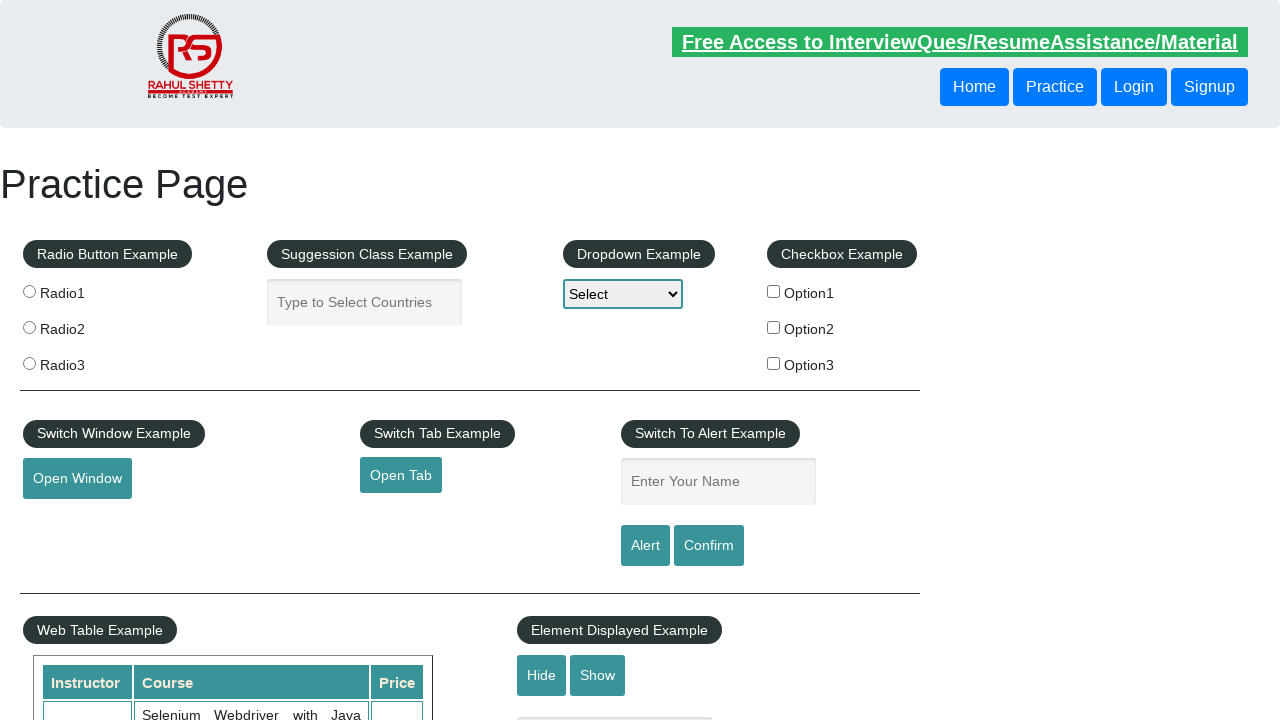

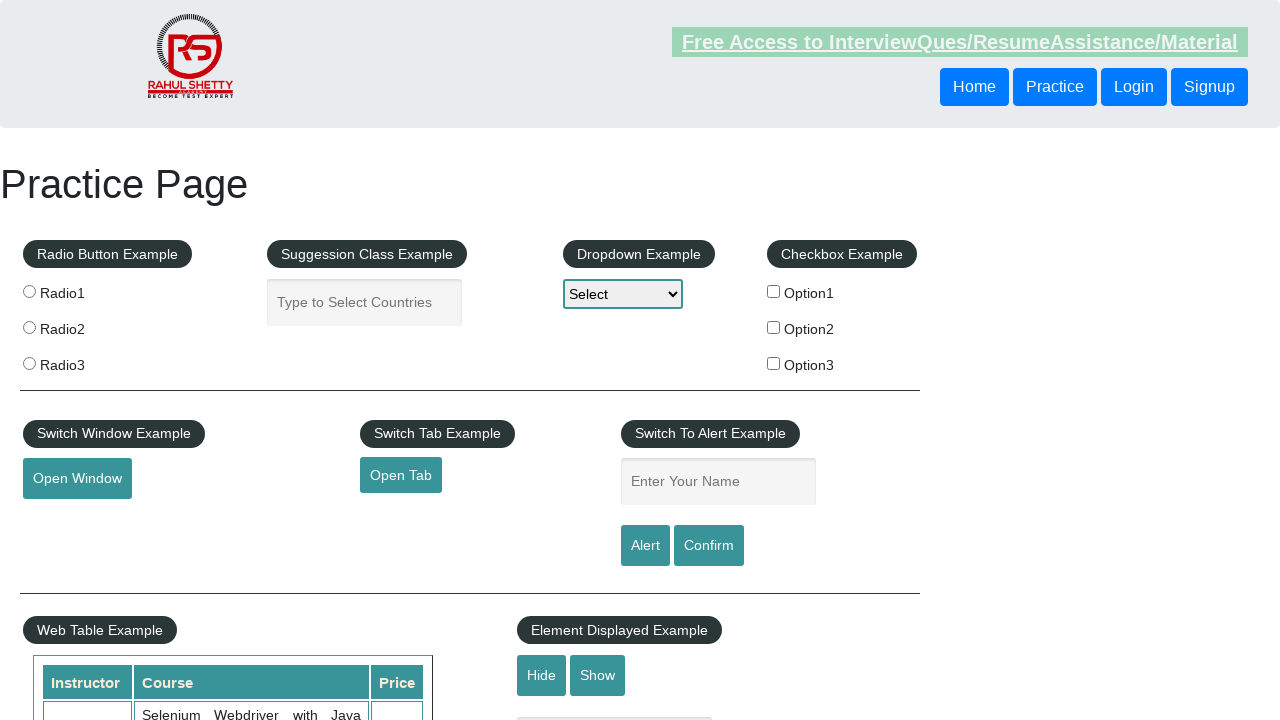